Tests various checkbox interactions on a practice website including clicking checkboxes, toggle switches, dropdown triggers, and verifying checkbox states.

Starting URL: https://leafground.com/checkbox.xhtml

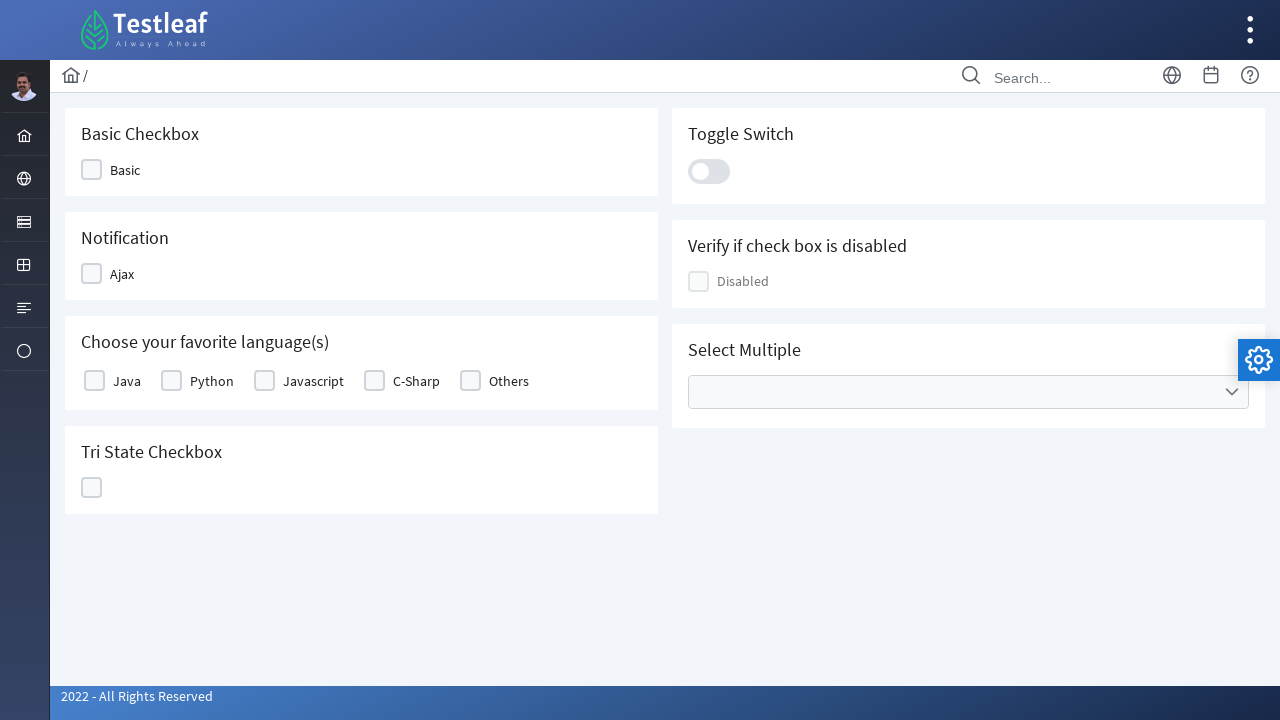

Clicked first checkbox label at (125, 170) on xpath=//span[@class='ui-chkbox-label']
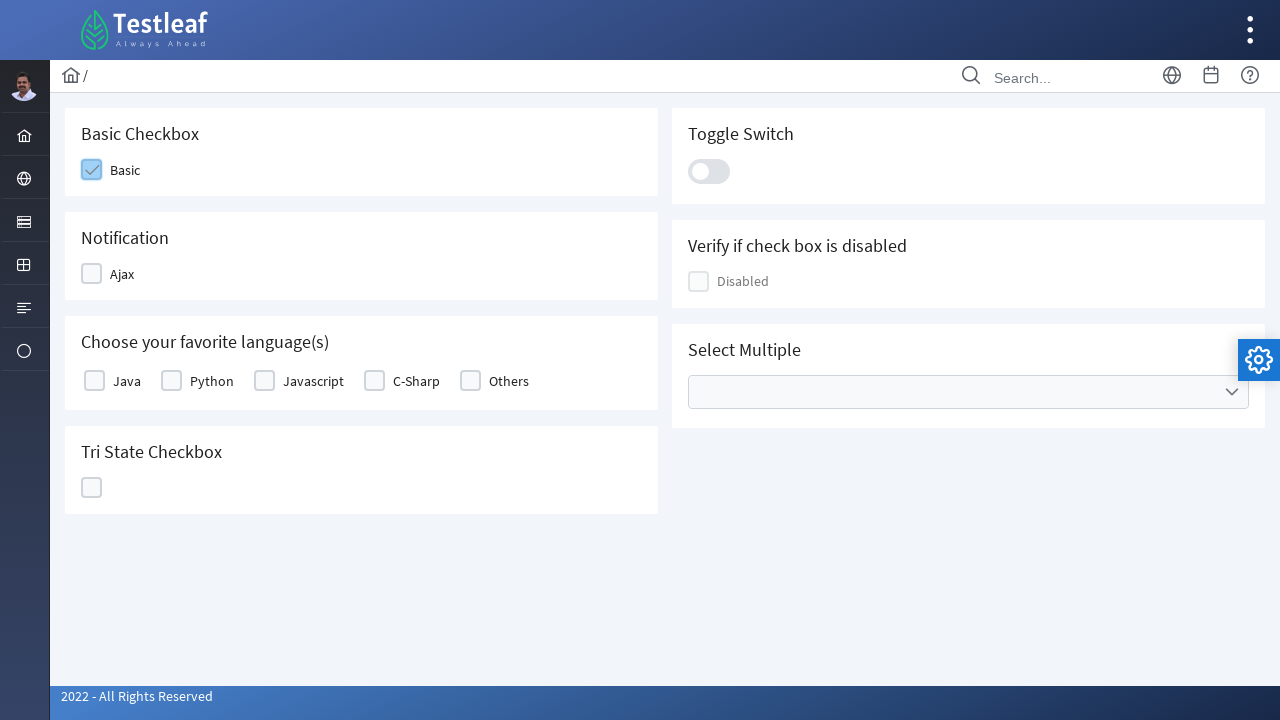

Clicked second checkbox label at (122, 274) on (//span[@class='ui-chkbox-label'])[2]
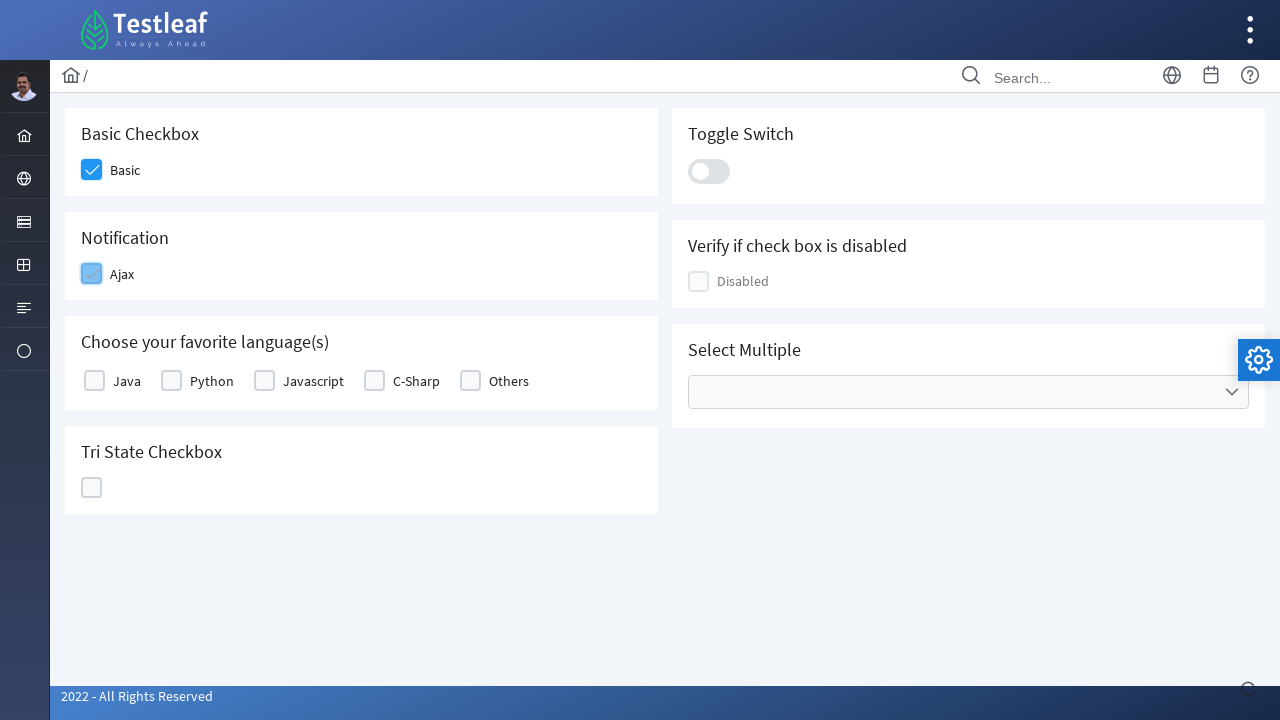

Clicked Java checkbox label at (127, 381) on xpath=//label[text()='Java']
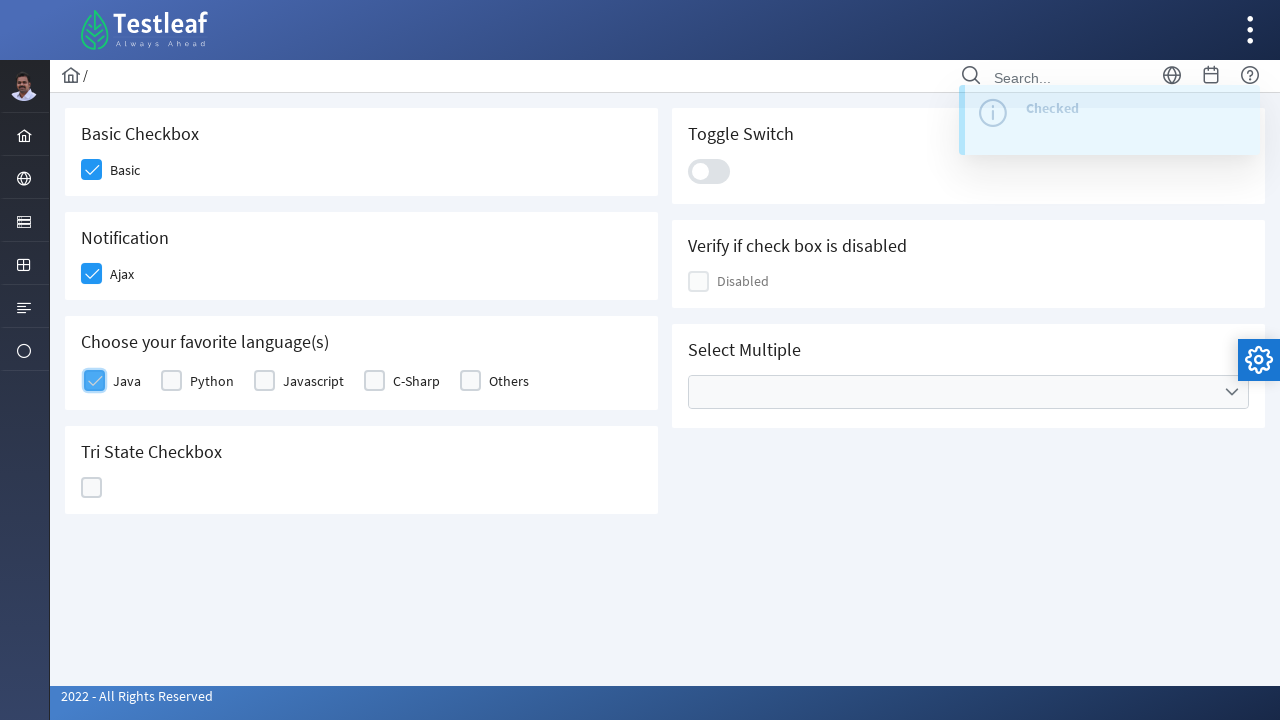

Clicked checkbox using parent div at (92, 488) on xpath=//span[@class='ui-chkbox-icon ui-c ']/parent::div
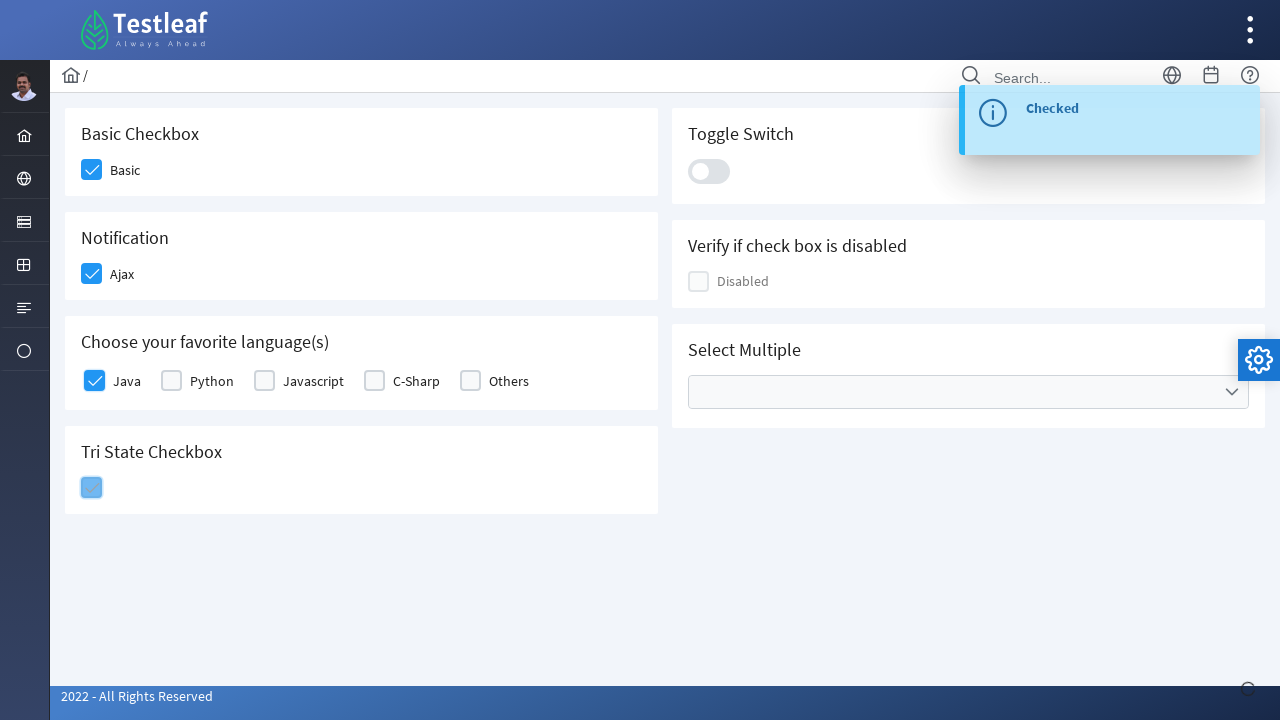

Toggle switch element became visible
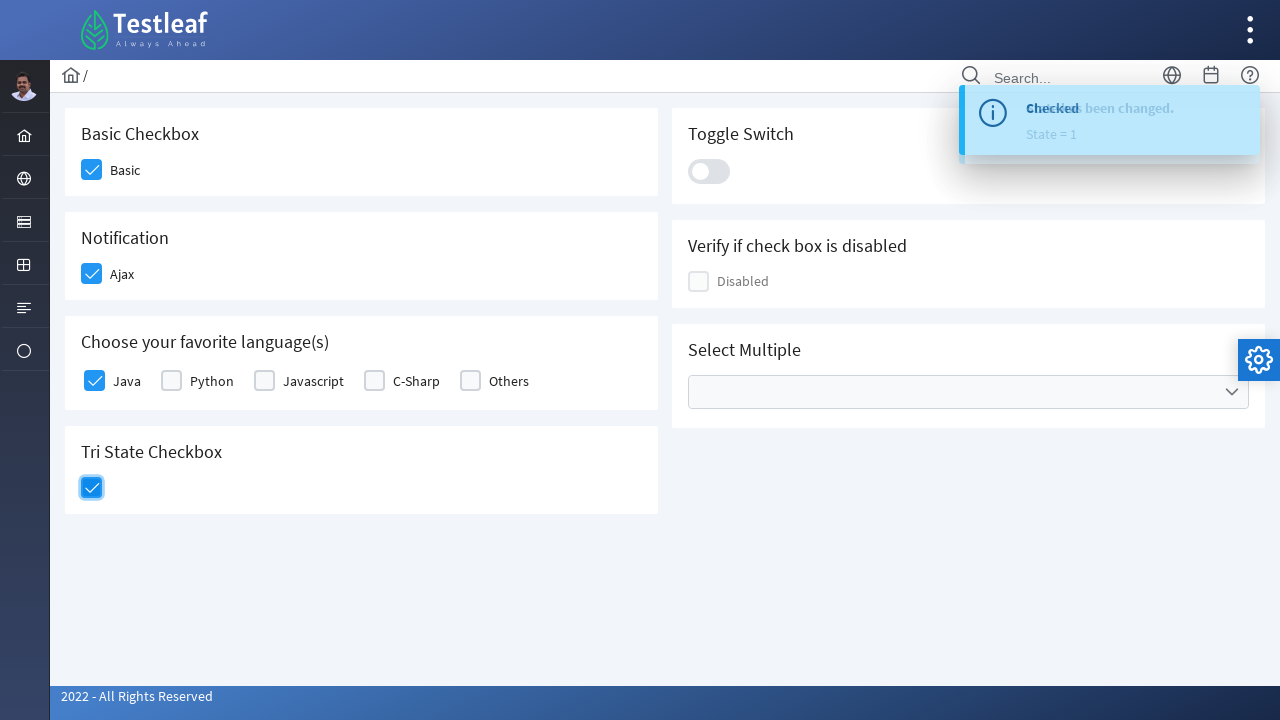

Clicked toggle switch slider at (709, 171) on xpath=//div[@class='ui-toggleswitch-slider']
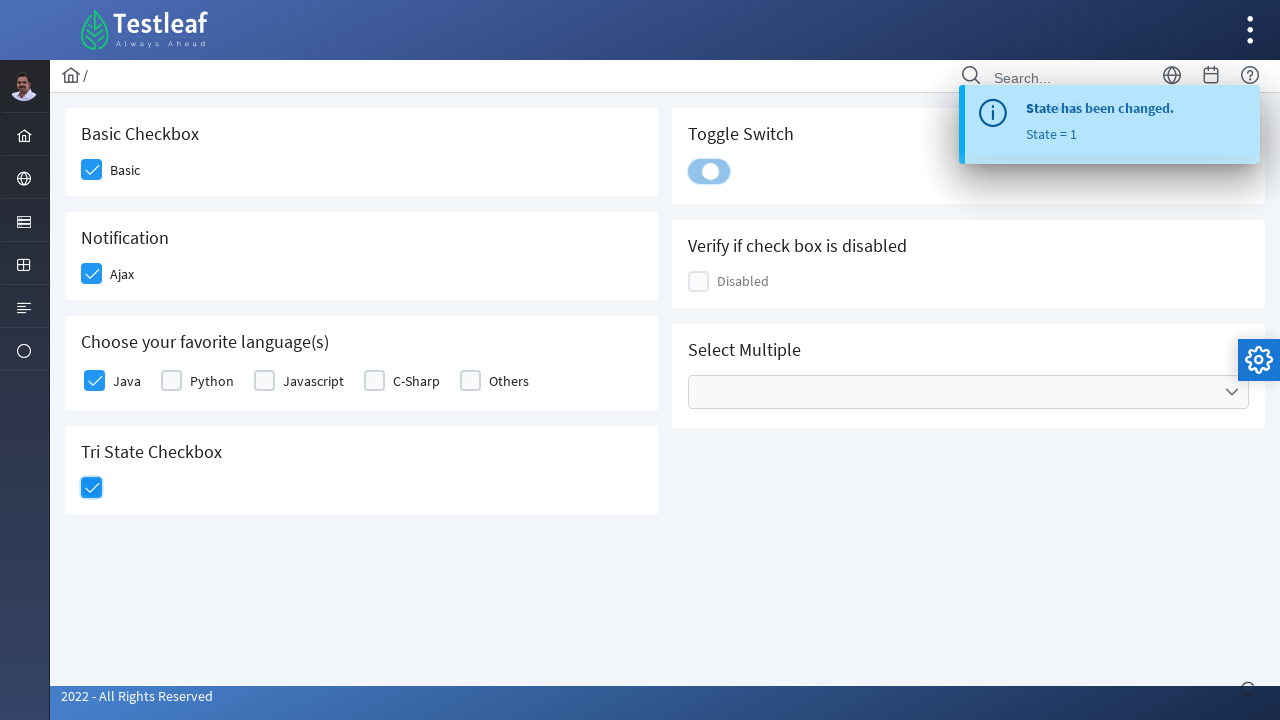

Clicked dropdown/expand icon at (1232, 392) on xpath=//span[@class='ui-icon ui-icon-triangle-1-s']
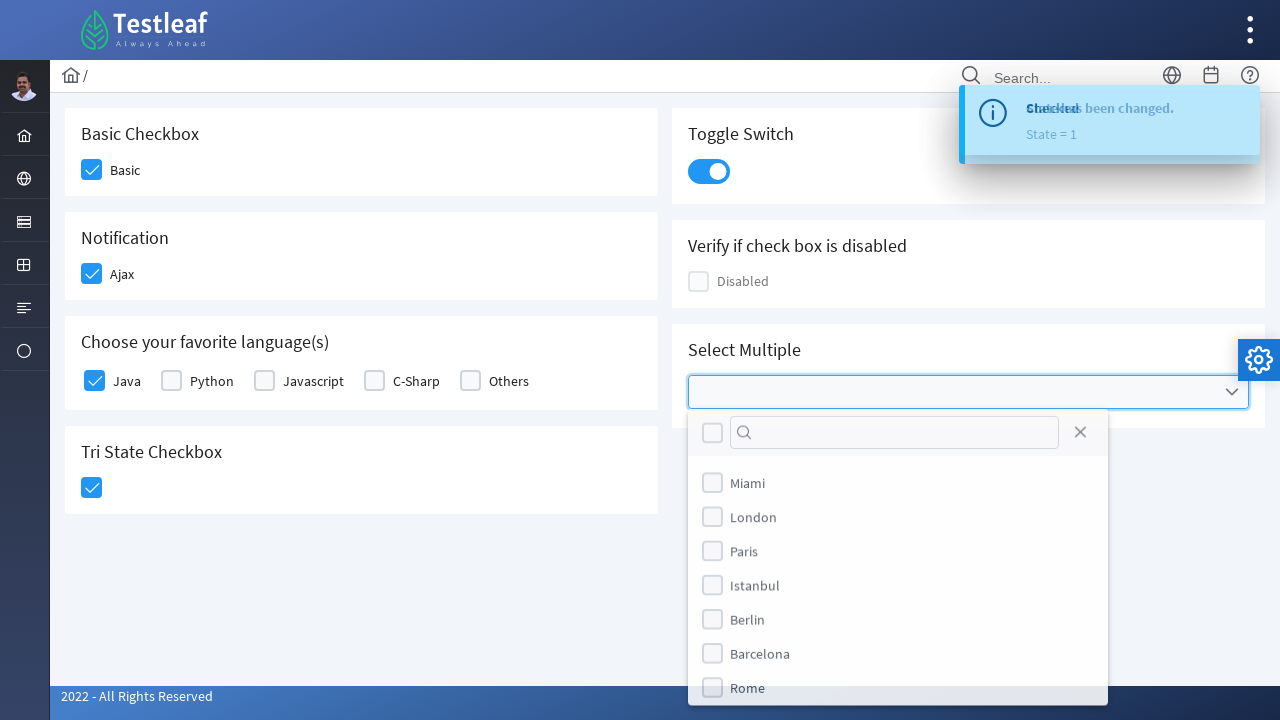

Located and waited for select element to be visible
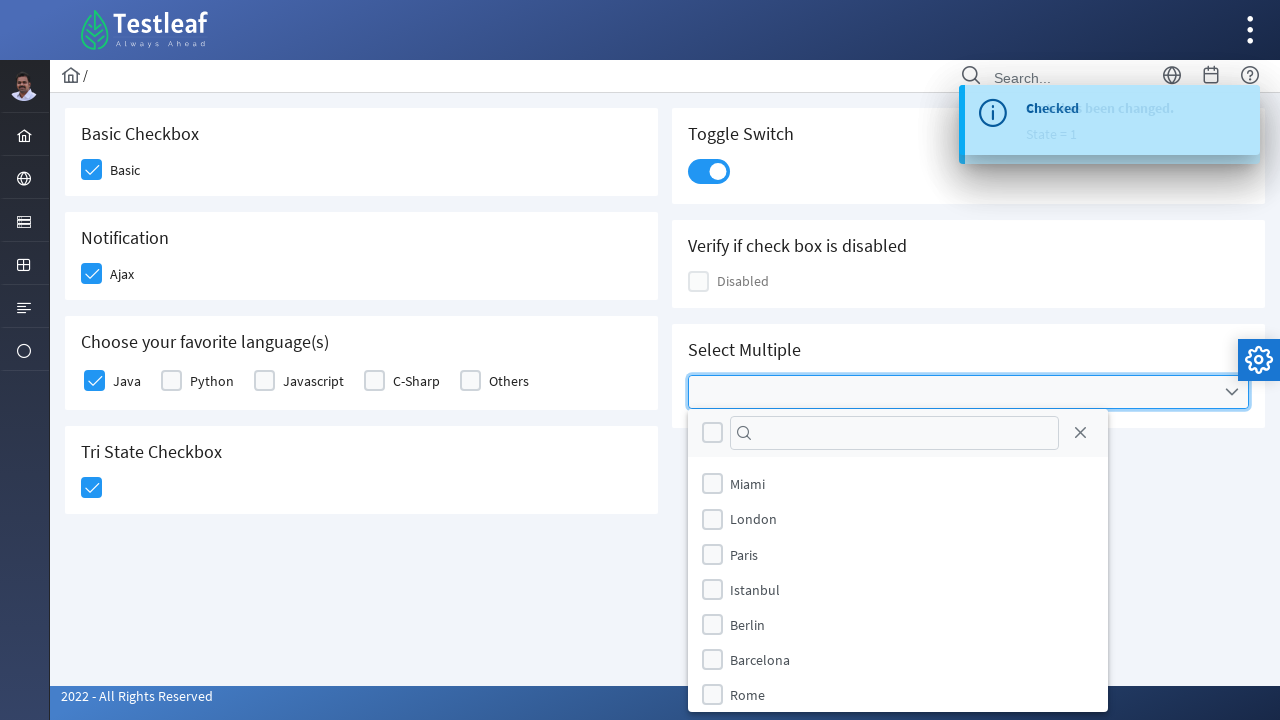

Clicked third checkbox using parent div selector at (712, 519) on (//span[@class='ui-chkbox-icon ui-icon ui-icon-blank']/parent::div)[3]
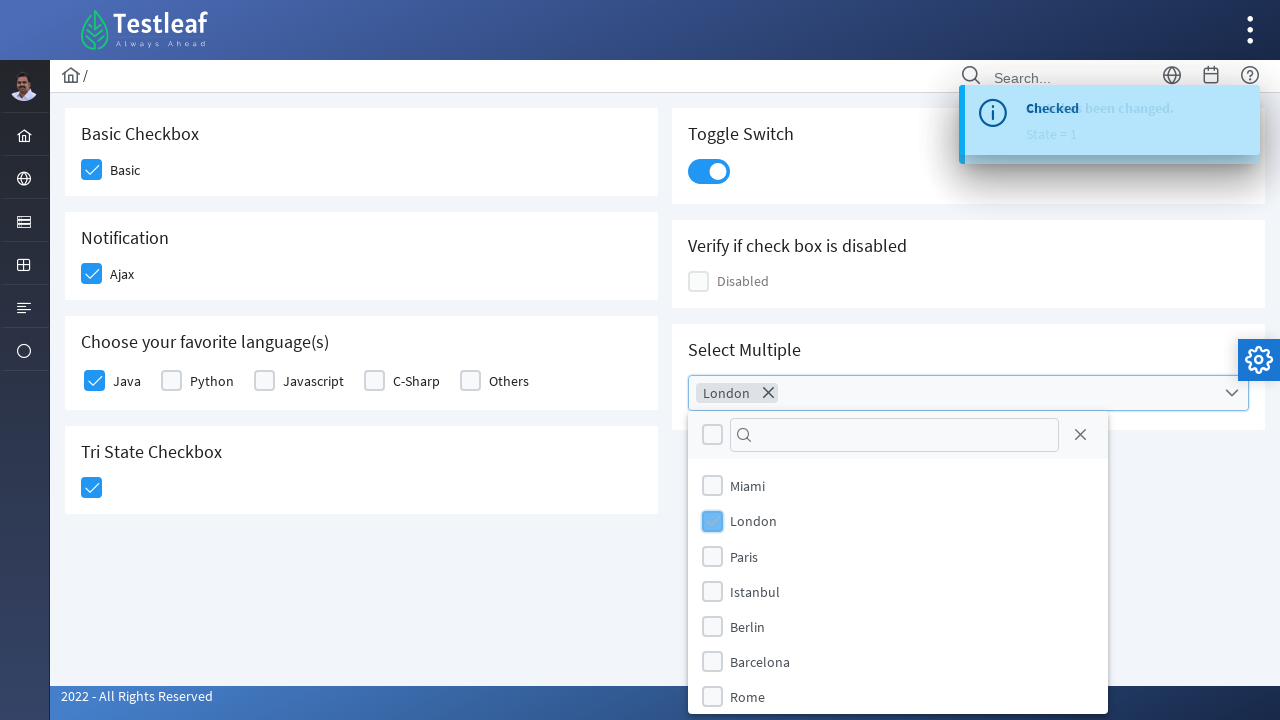

Clicked close/clear icon at (1080, 435) on xpath=//span[@class='ui-icon ui-icon-circle-close']
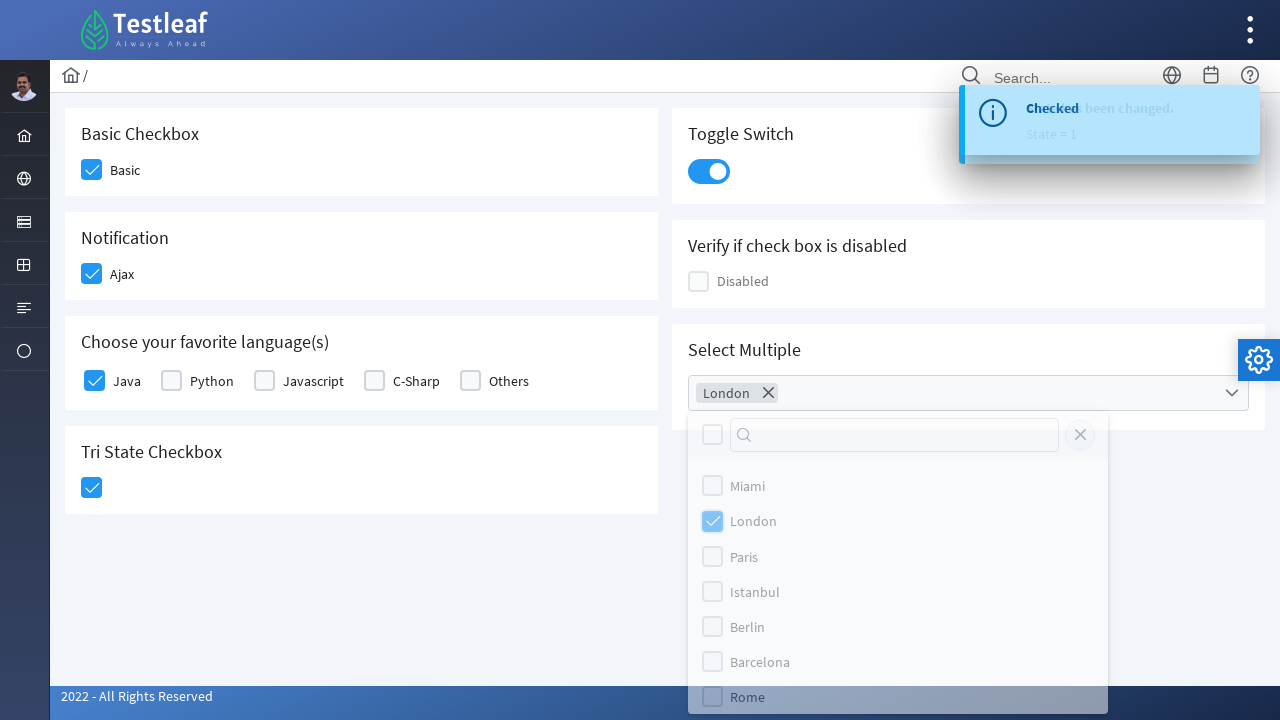

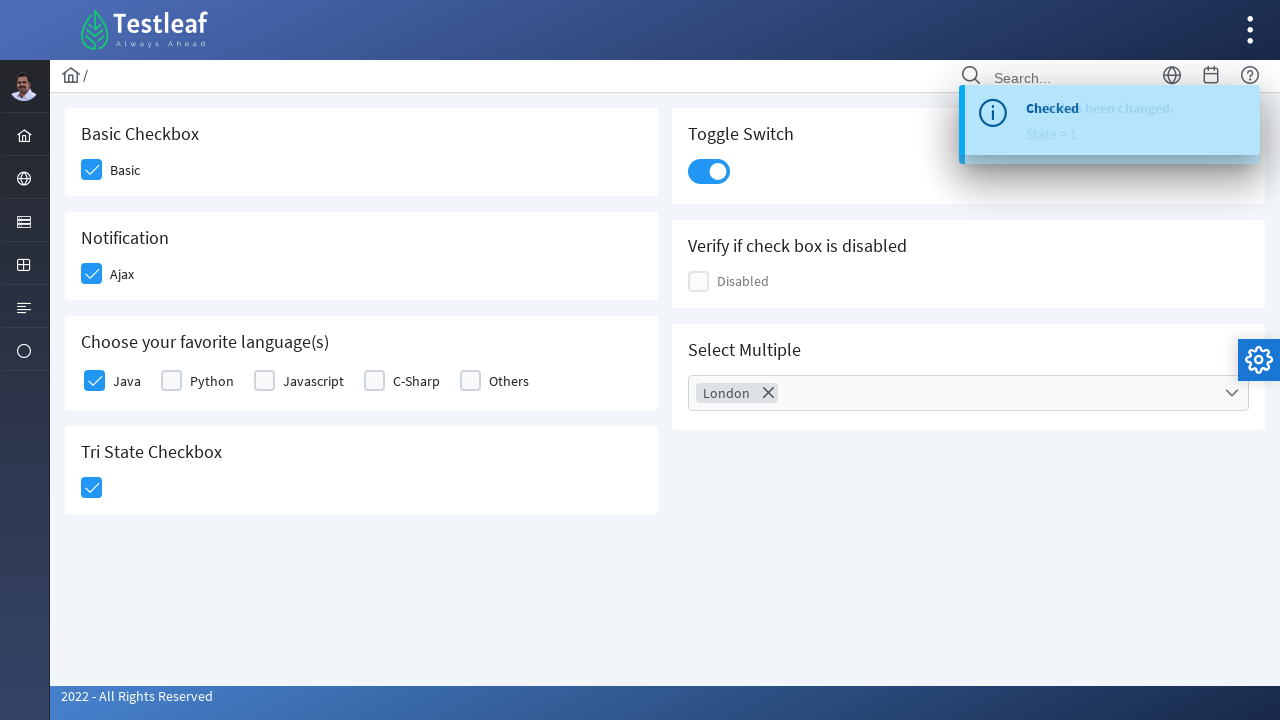